Navigates to a sitemap XML page and iterates through the first 5 links, clicking each one and navigating back to verify the sitemap navigation works correctly.

Starting URL: https://www.getcalley.com/page-sitemap.xml

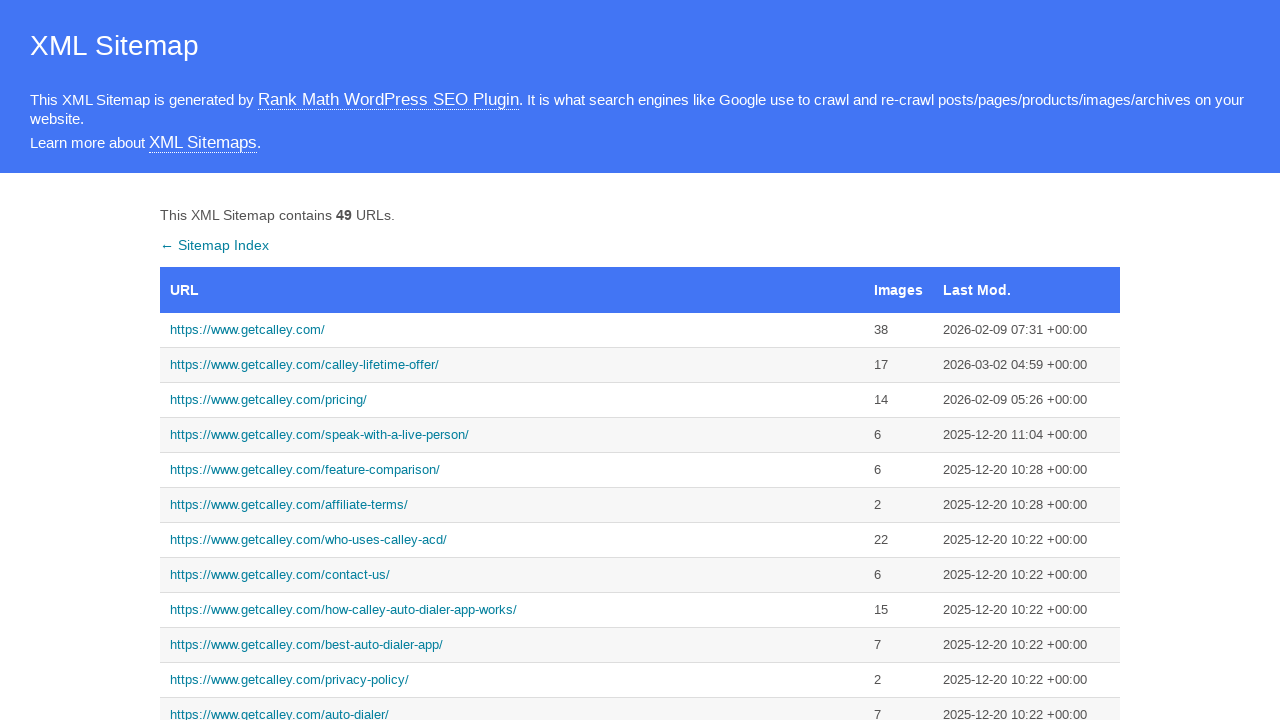

Waited for sitemap table to load
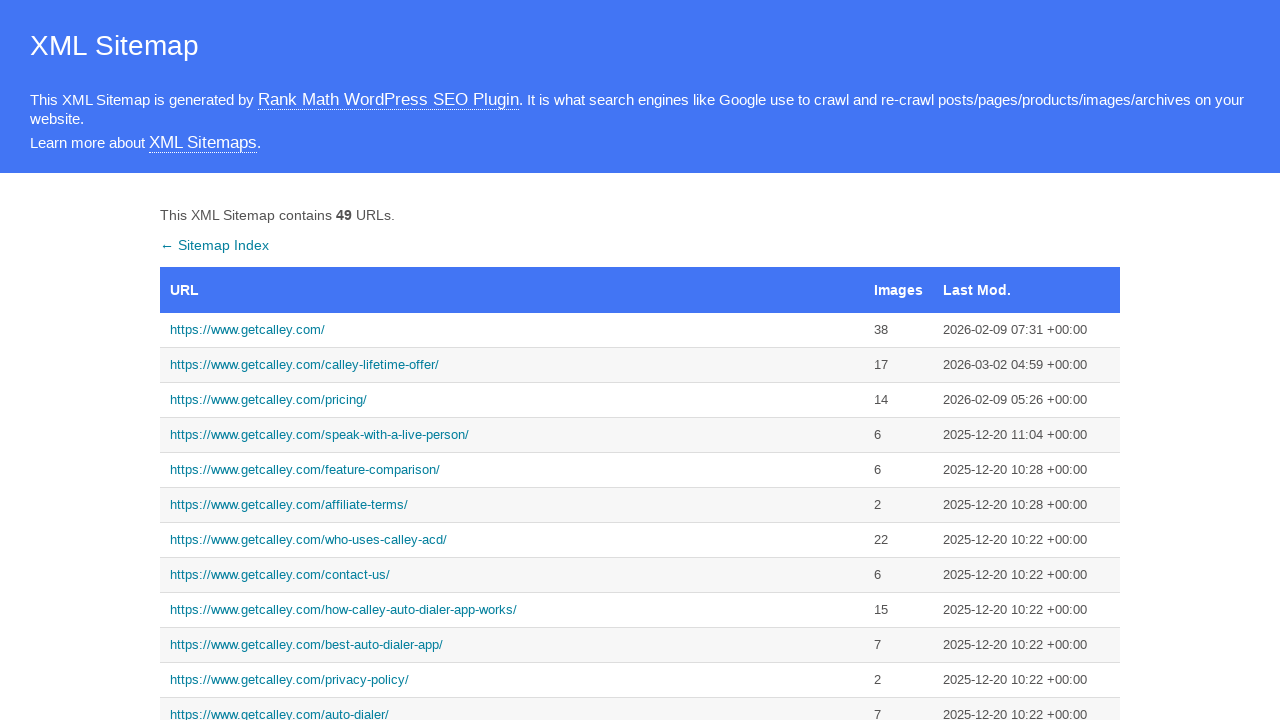

Retrieved sitemap links (iteration 1/5)
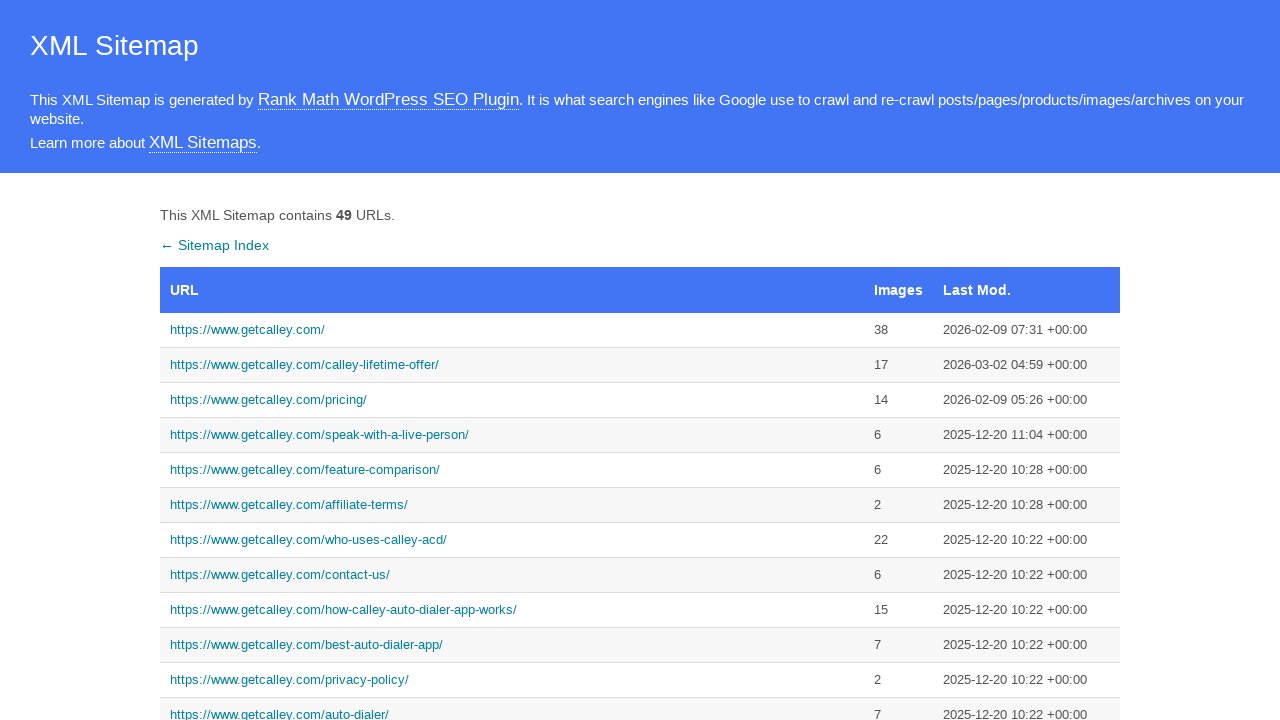

Clicked on sitemap link 1 at (512, 330) on xpath=//tr/td/a >> nth=0
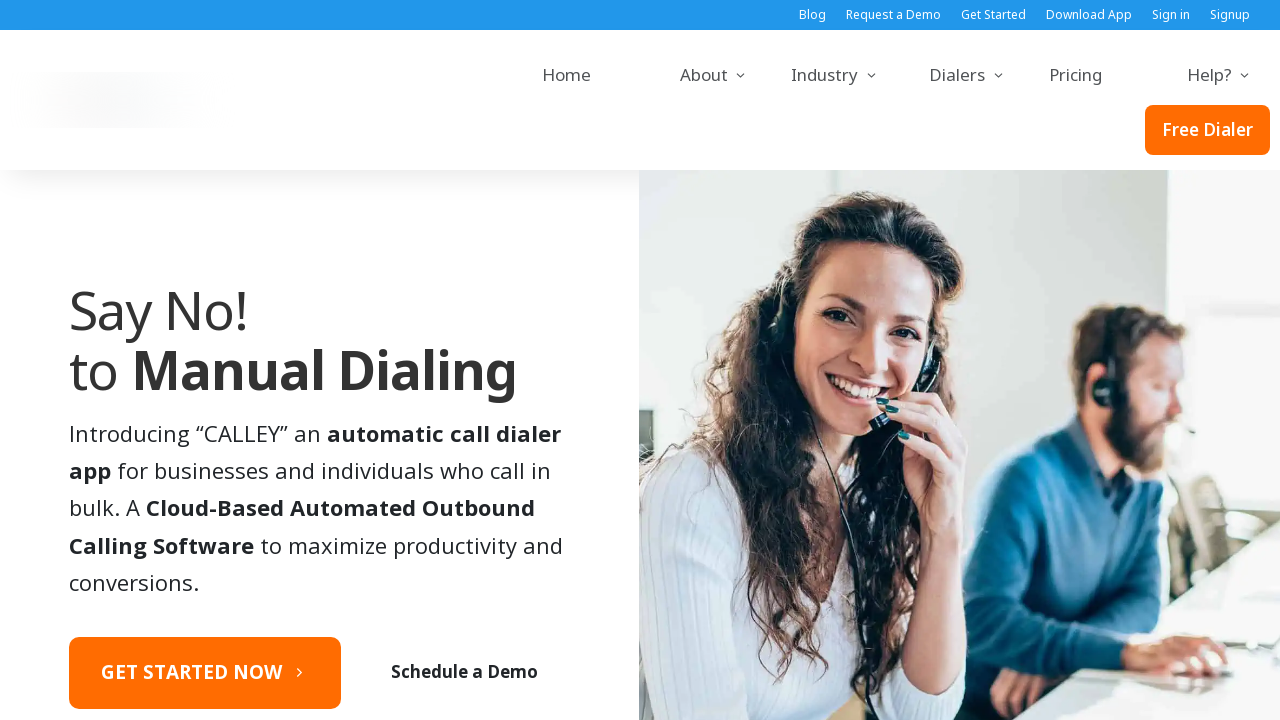

Waited for page 1 to load
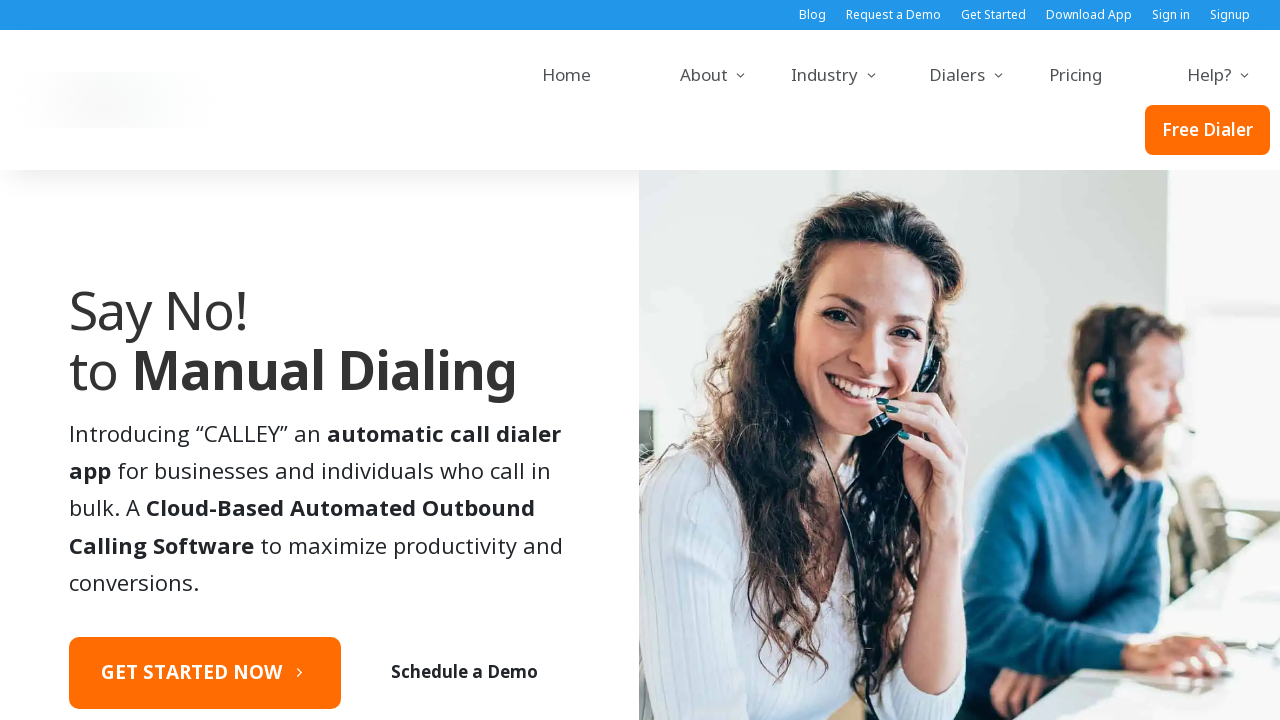

Navigated back to sitemap page
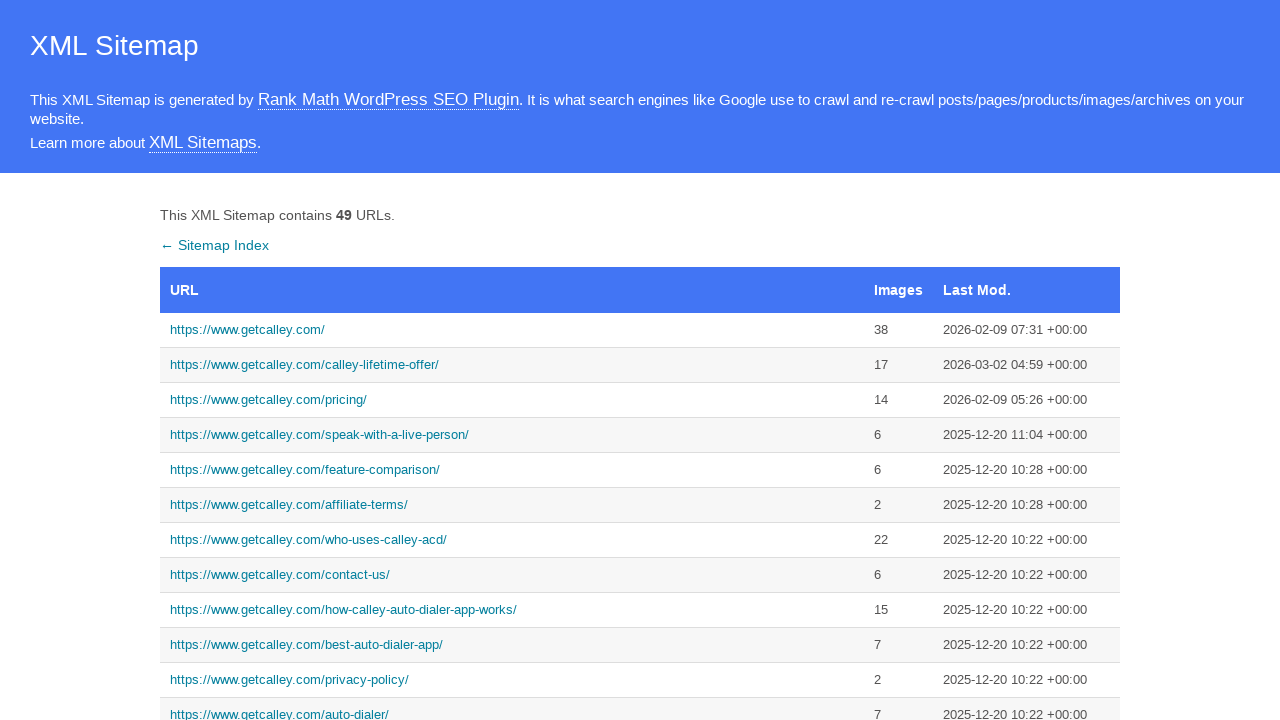

Waited for sitemap to reload
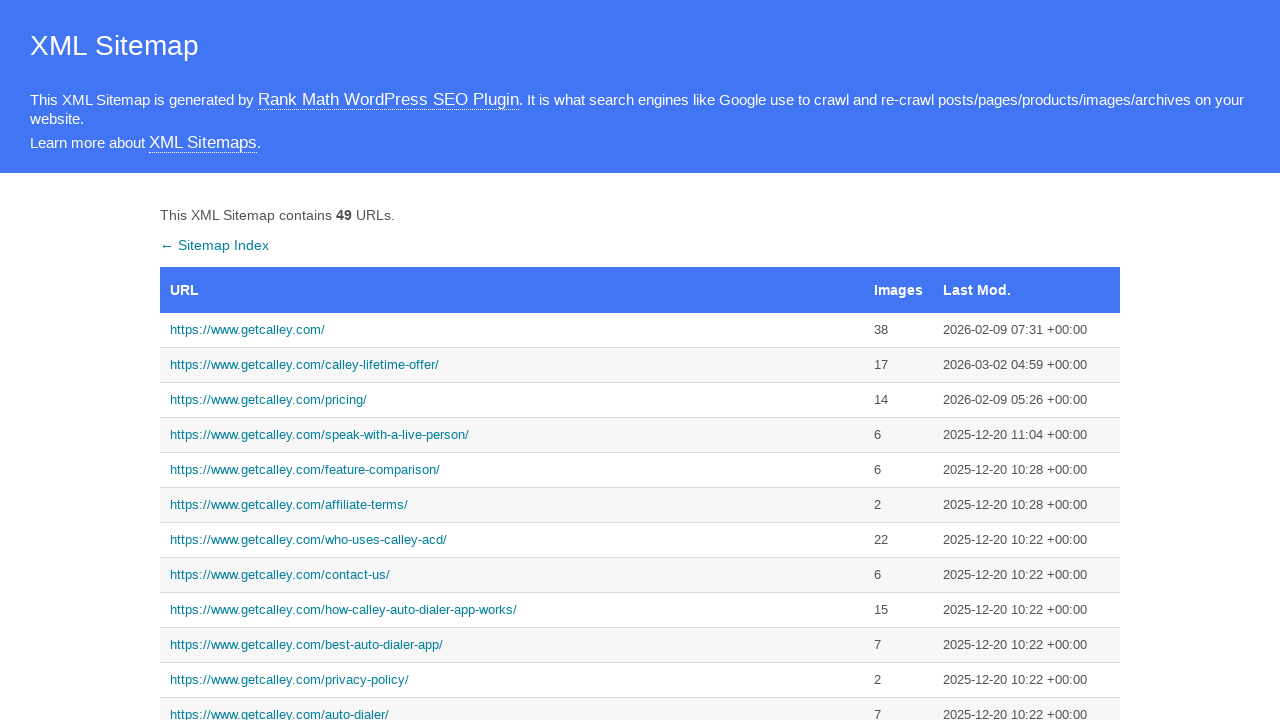

Retrieved sitemap links (iteration 2/5)
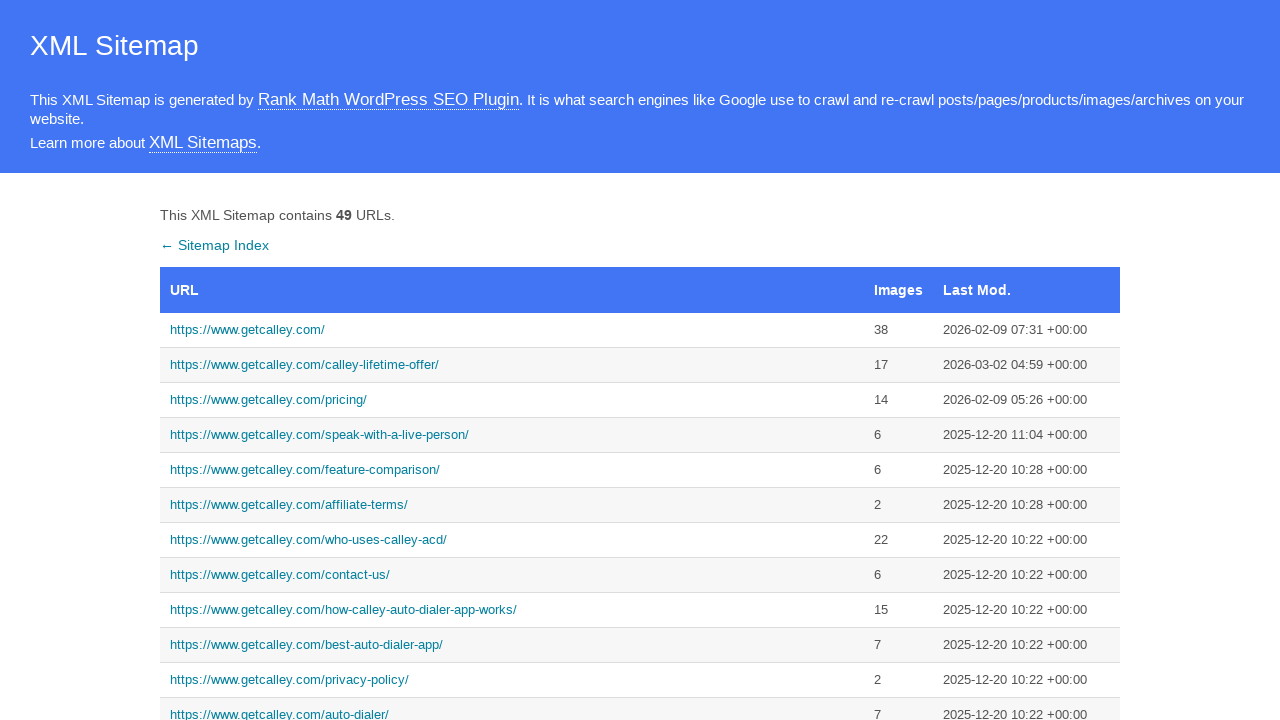

Clicked on sitemap link 2 at (512, 365) on xpath=//tr/td/a >> nth=1
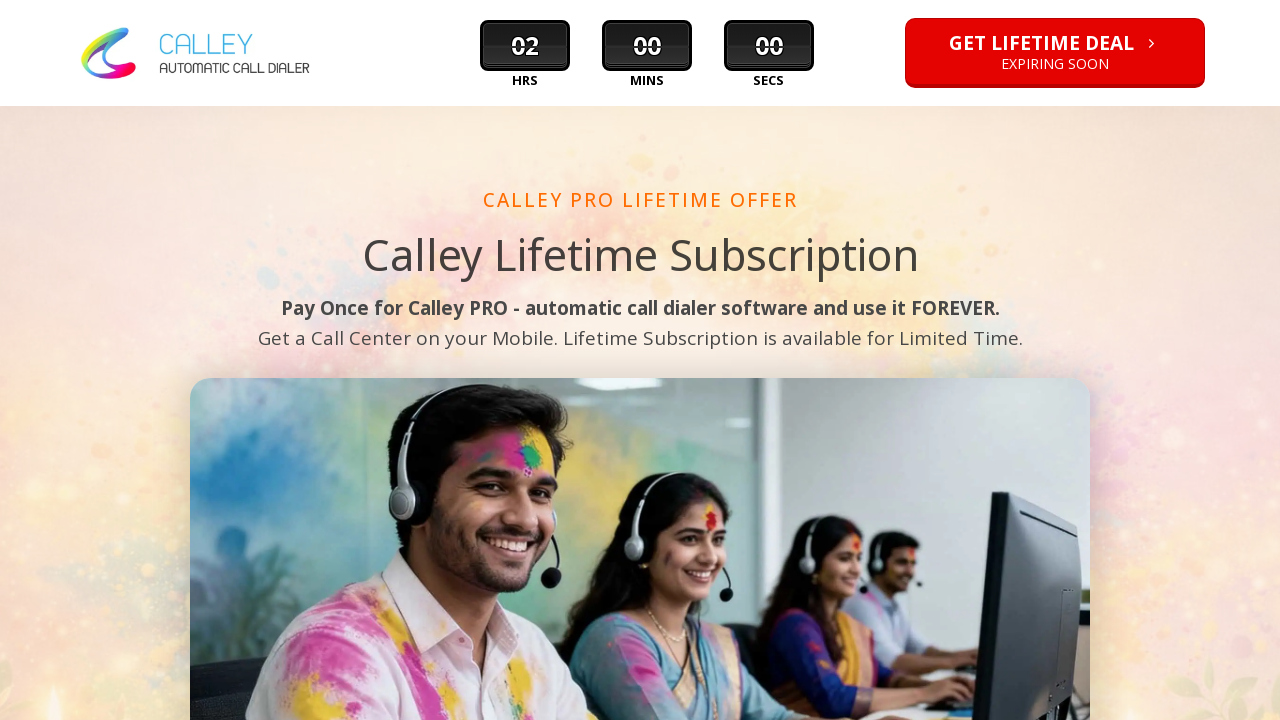

Waited for page 2 to load
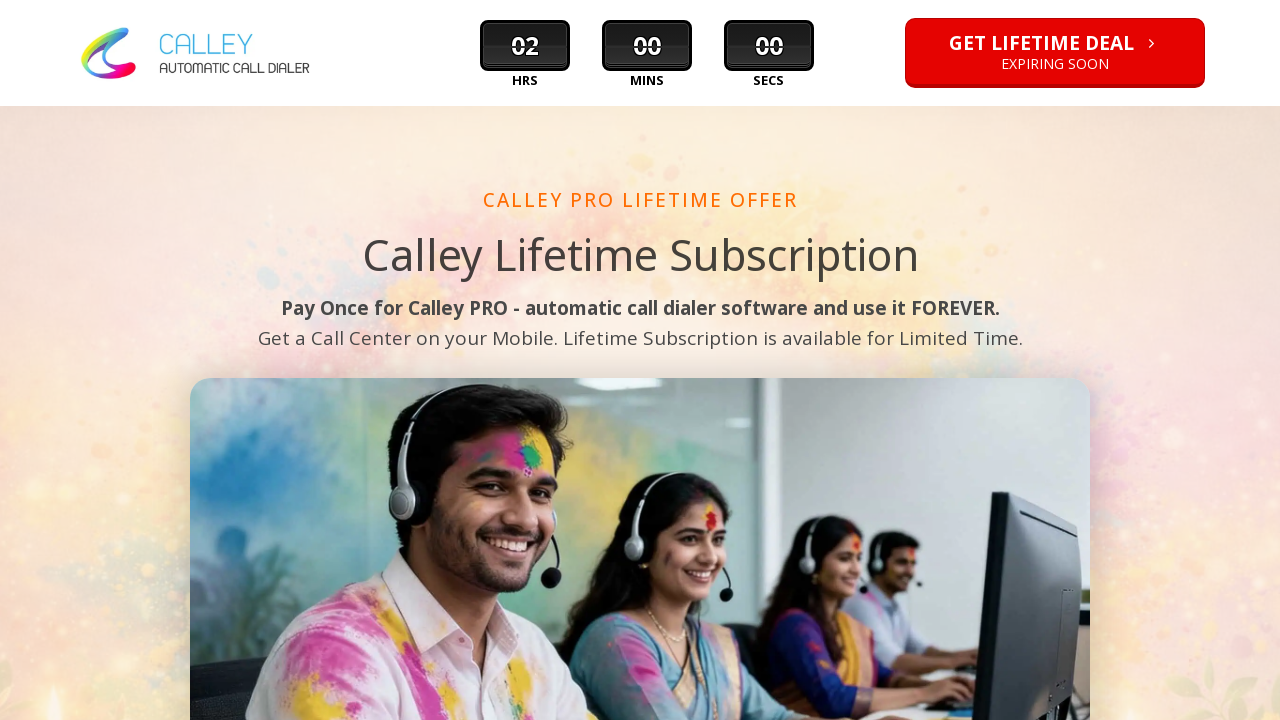

Navigated back to sitemap page
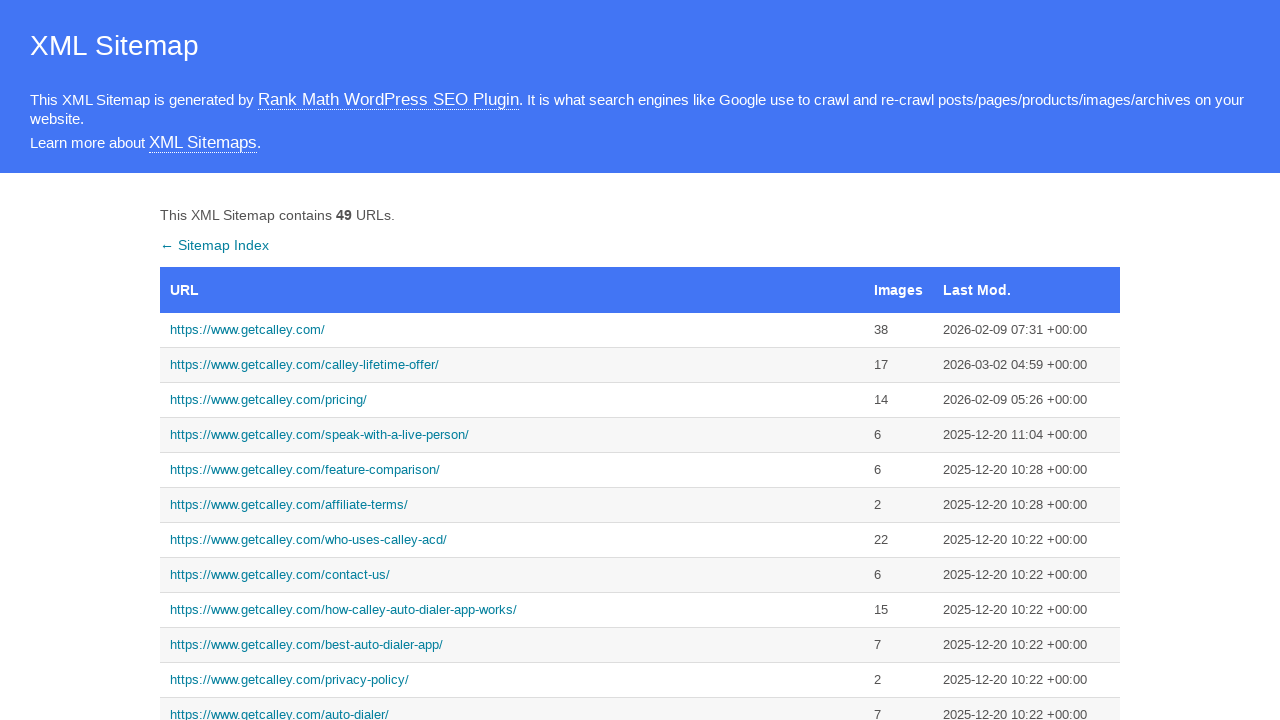

Waited for sitemap to reload
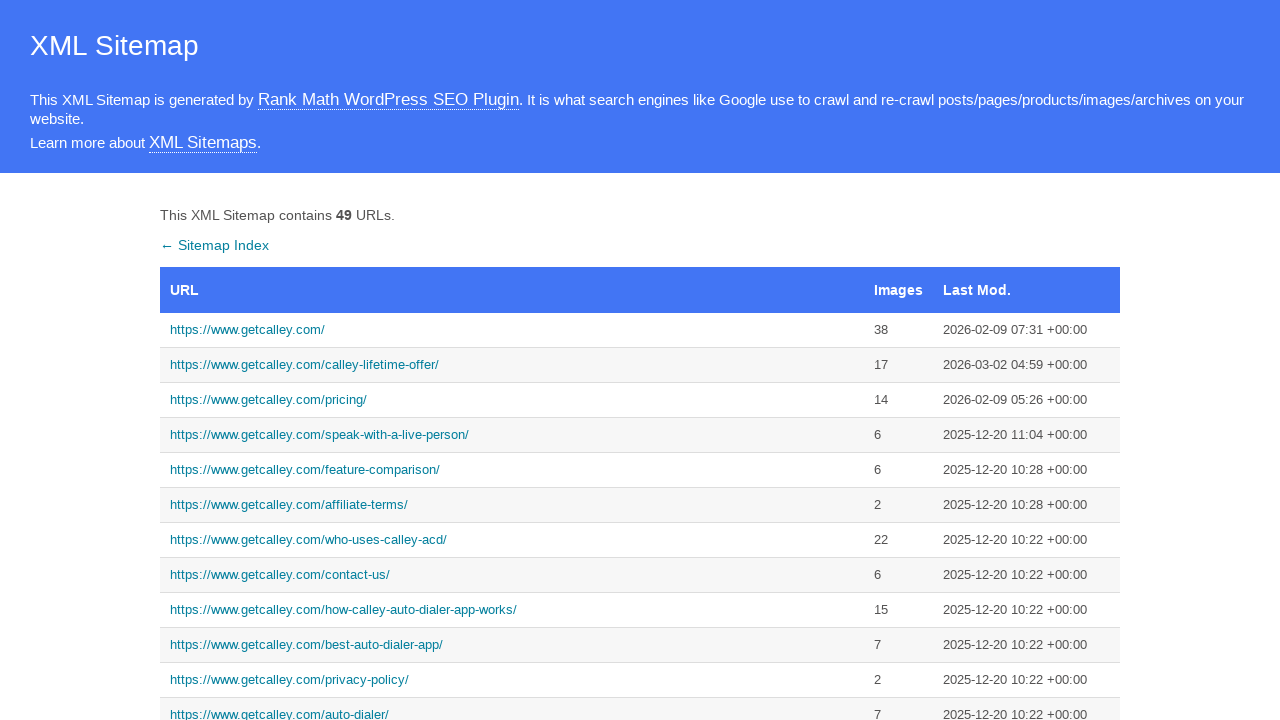

Retrieved sitemap links (iteration 3/5)
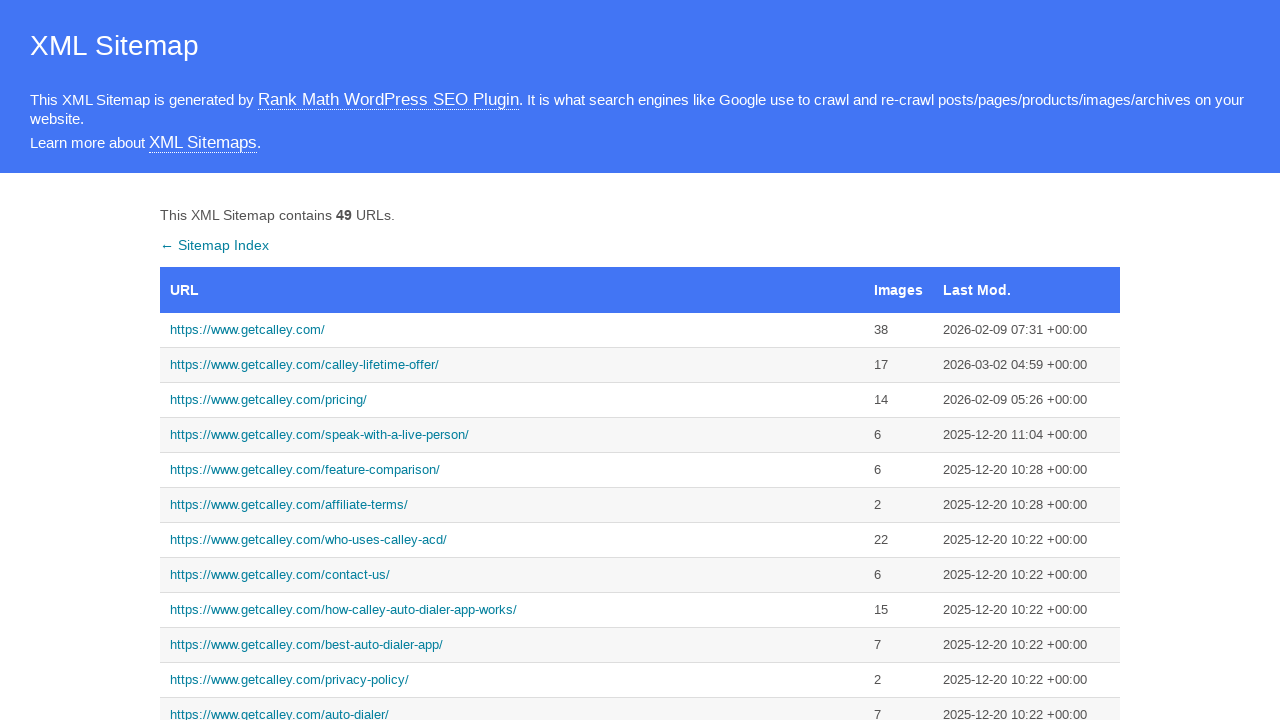

Clicked on sitemap link 3 at (512, 400) on xpath=//tr/td/a >> nth=2
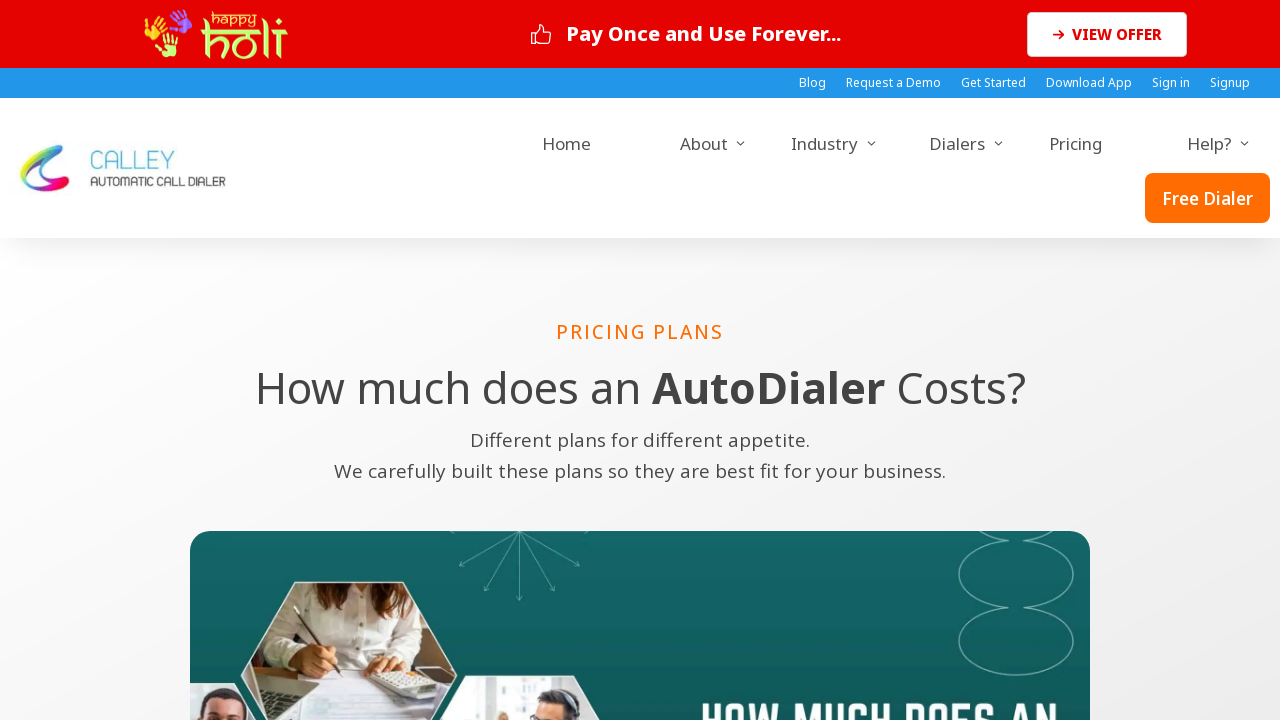

Waited for page 3 to load
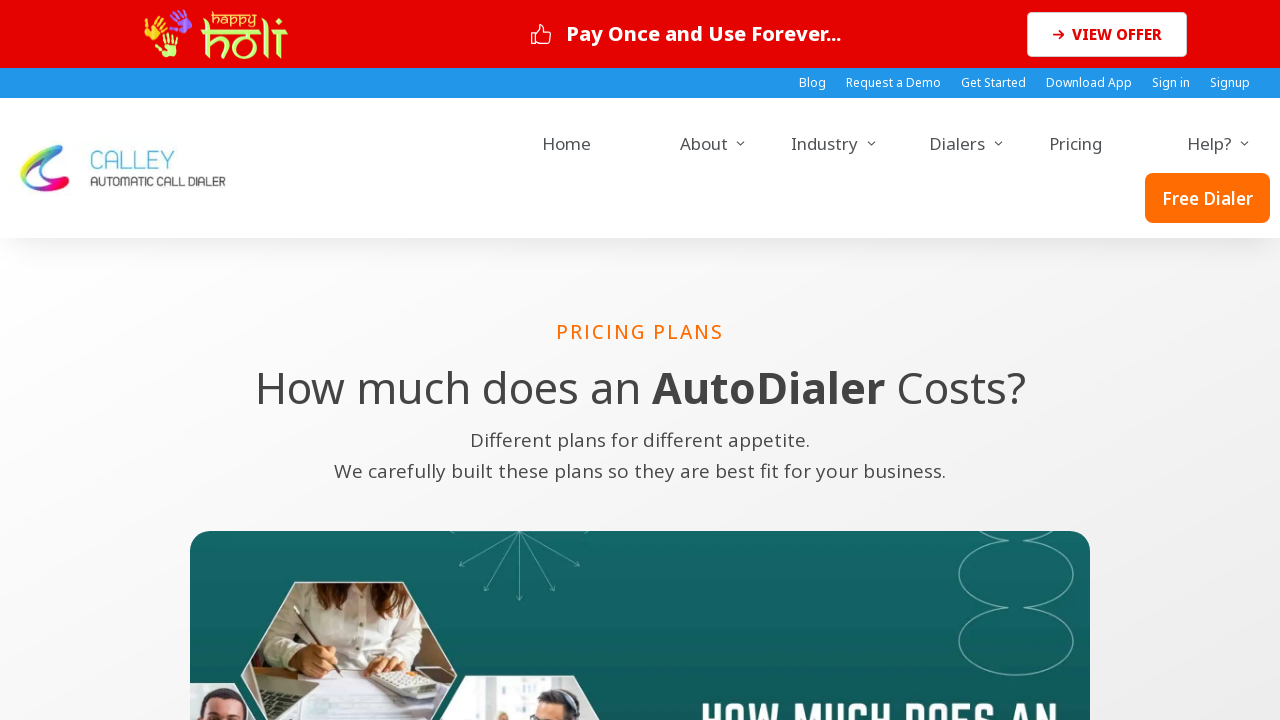

Navigated back to sitemap page
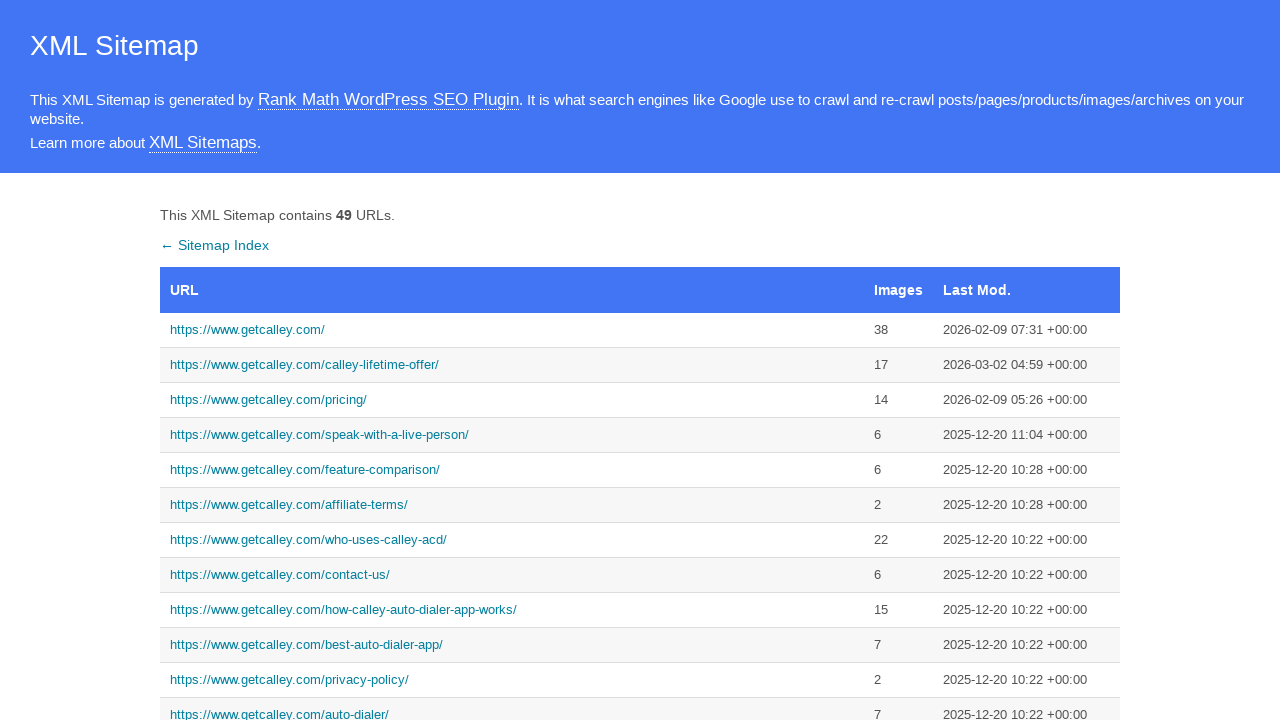

Waited for sitemap to reload
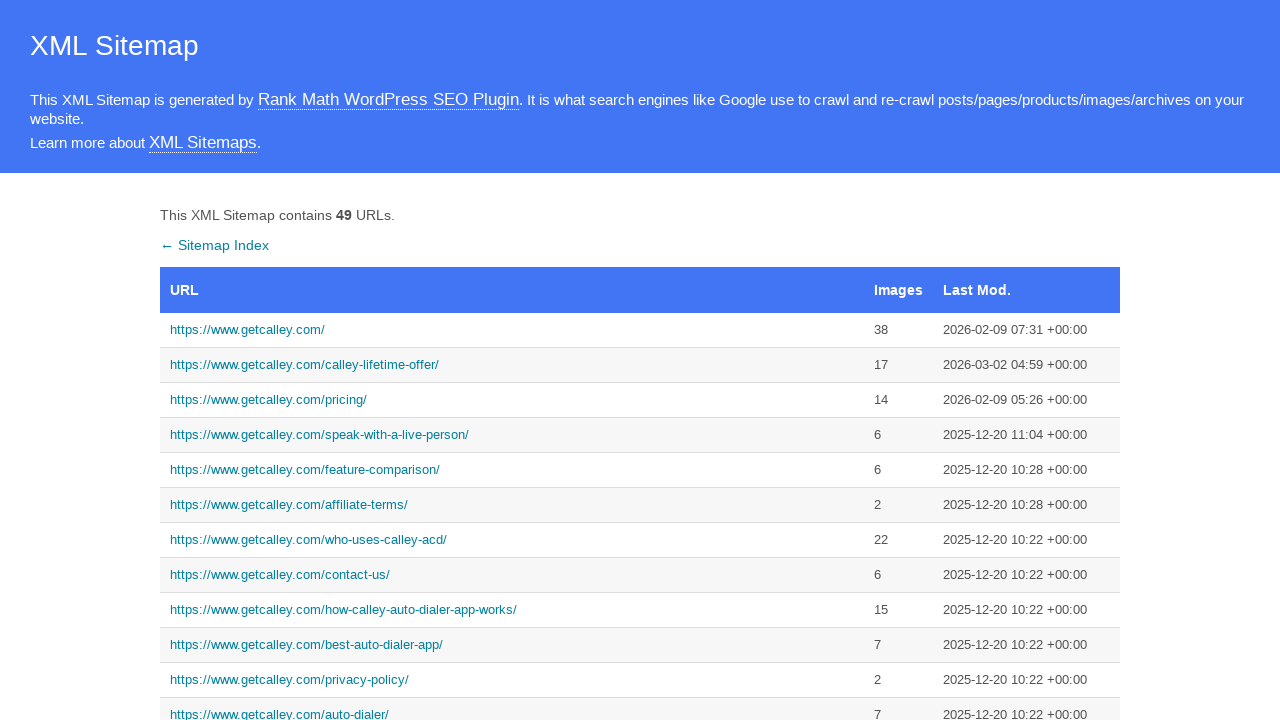

Retrieved sitemap links (iteration 4/5)
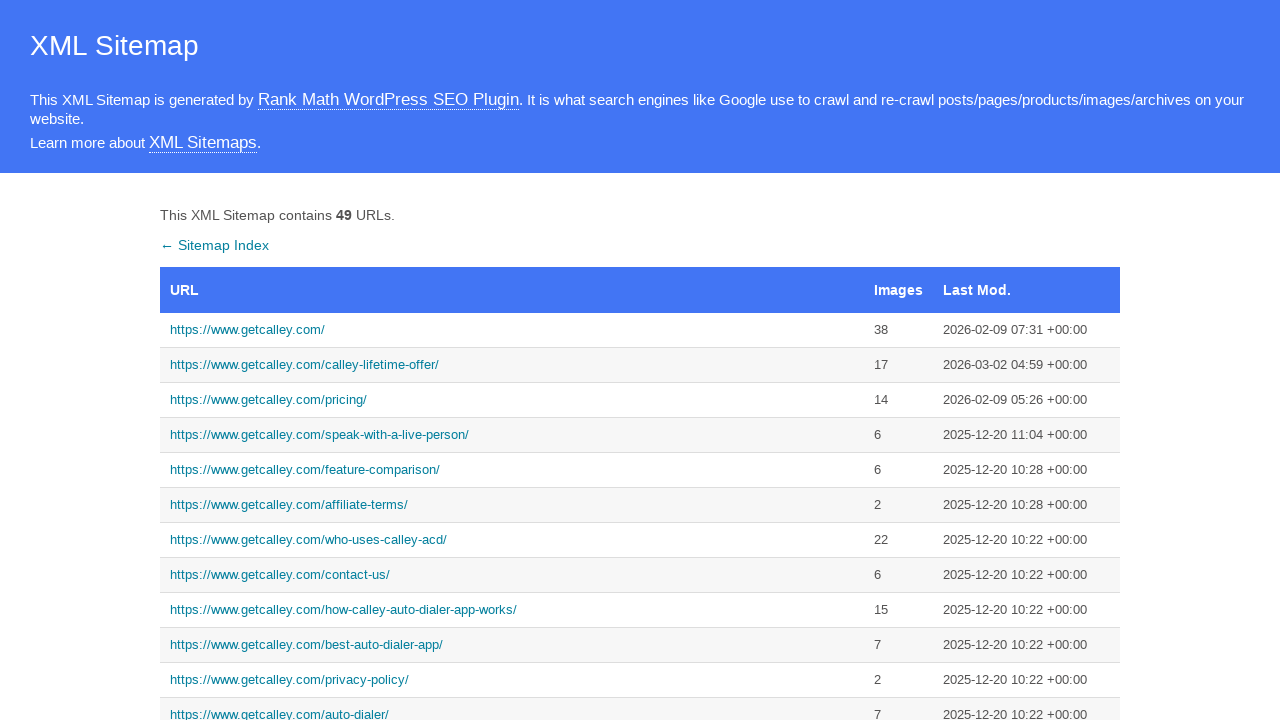

Clicked on sitemap link 4 at (512, 435) on xpath=//tr/td/a >> nth=3
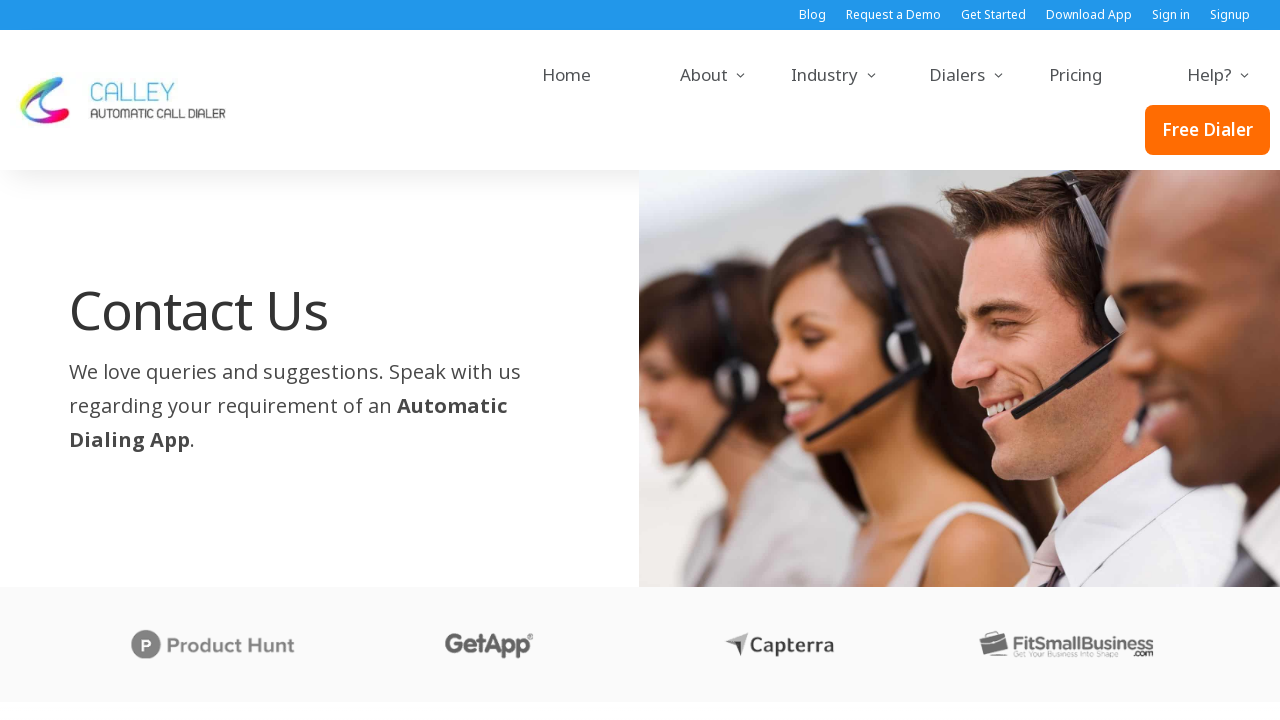

Waited for page 4 to load
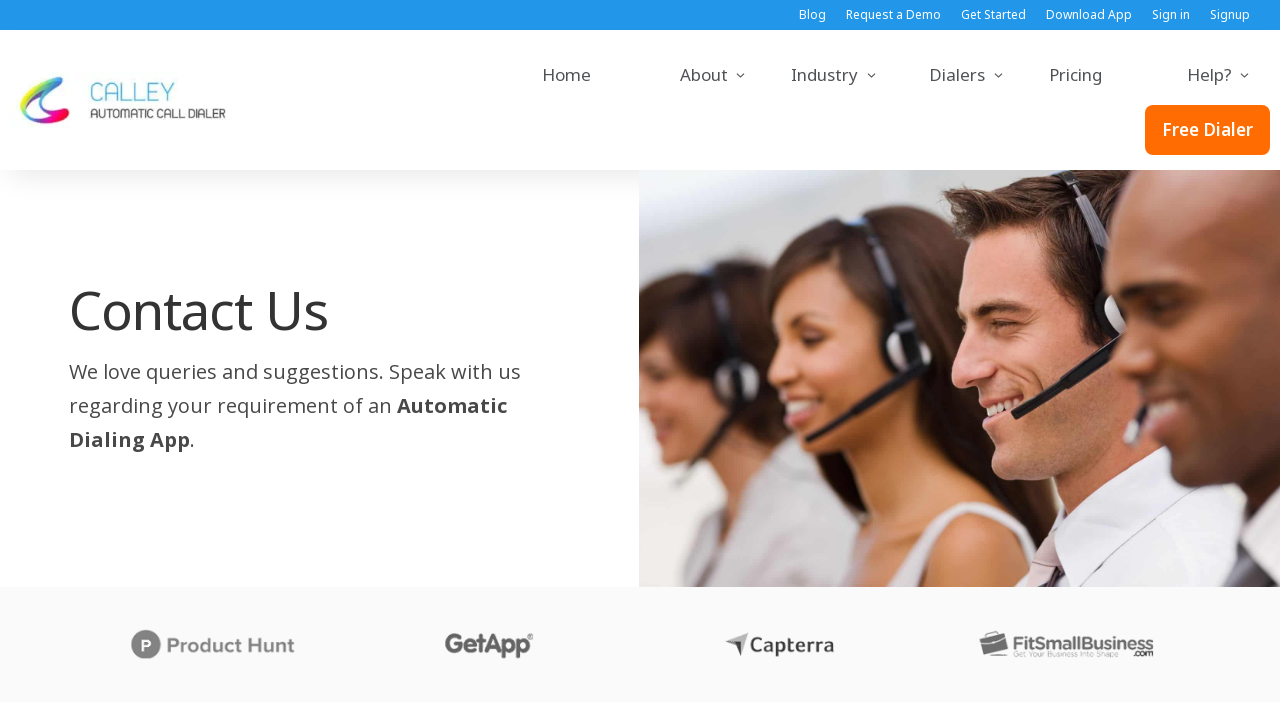

Navigated back to sitemap page
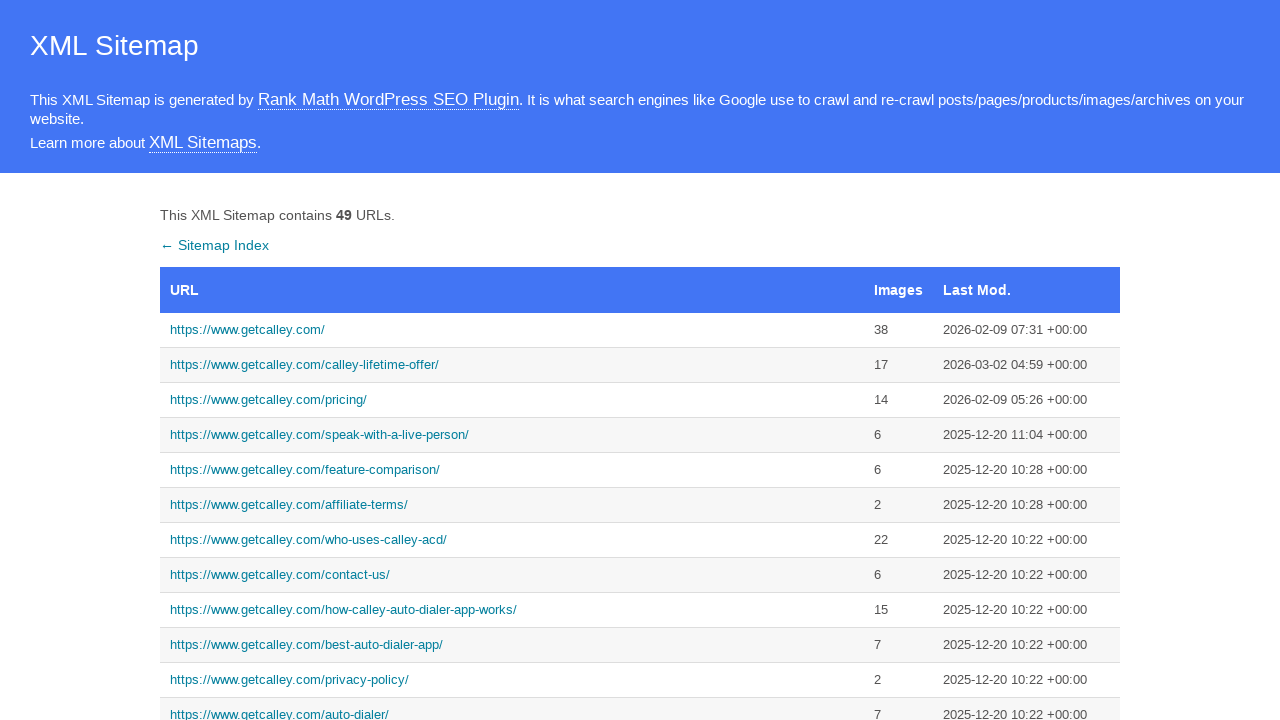

Waited for sitemap to reload
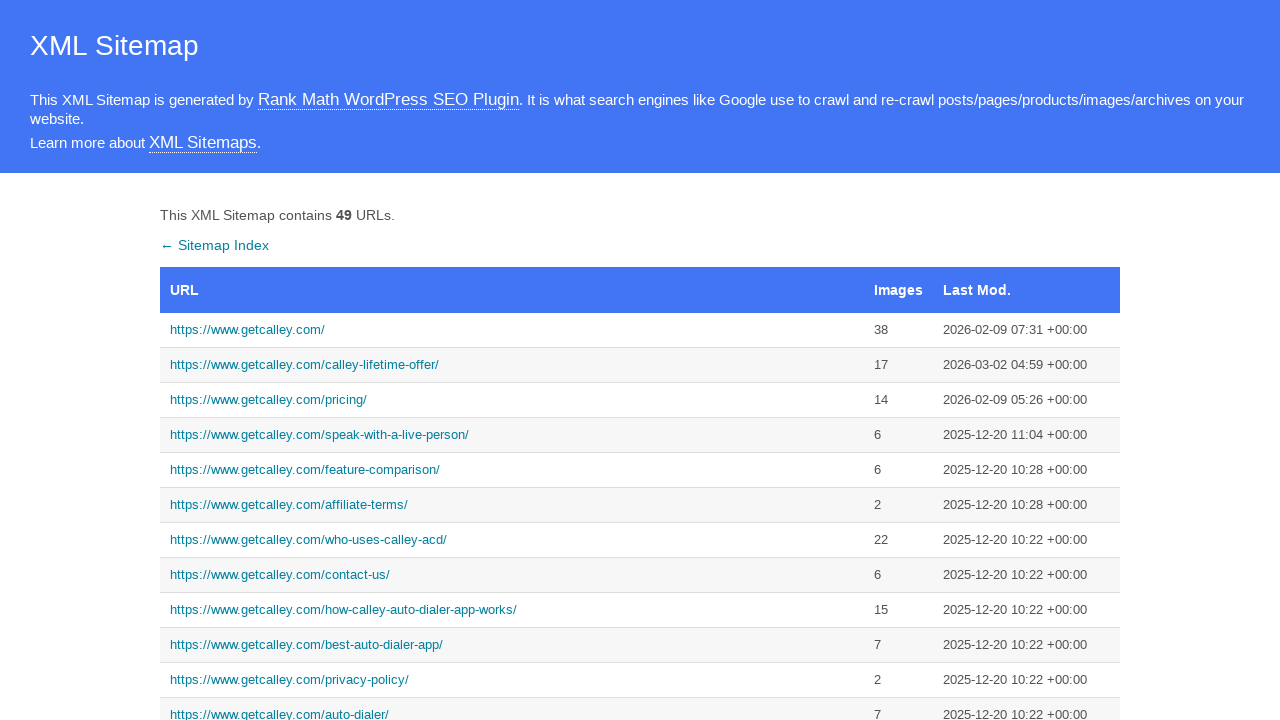

Retrieved sitemap links (iteration 5/5)
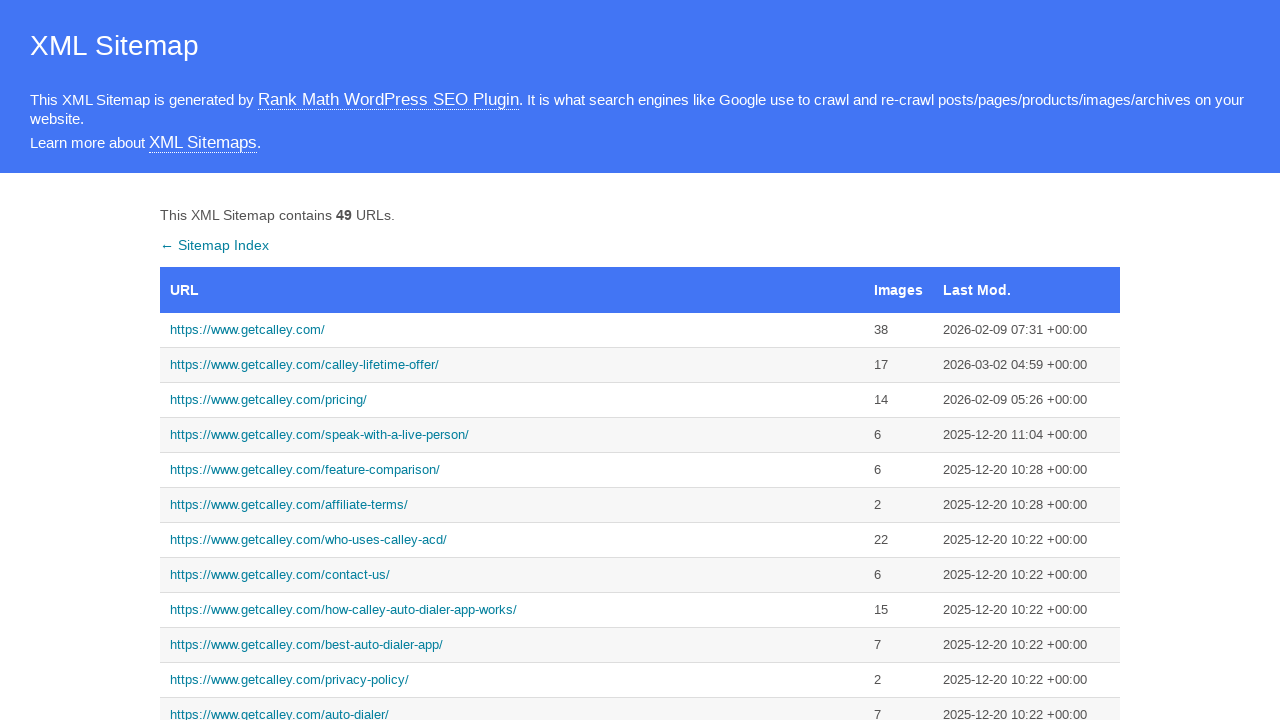

Clicked on sitemap link 5 at (512, 470) on xpath=//tr/td/a >> nth=4
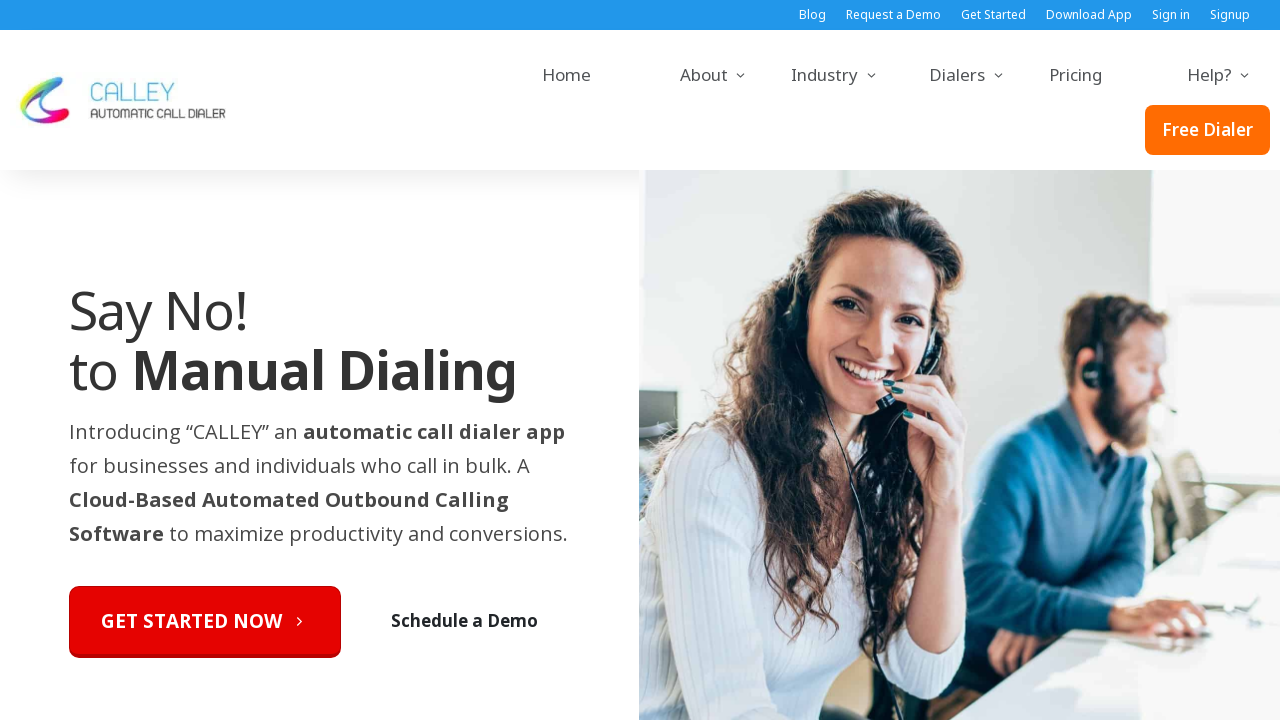

Waited for page 5 to load
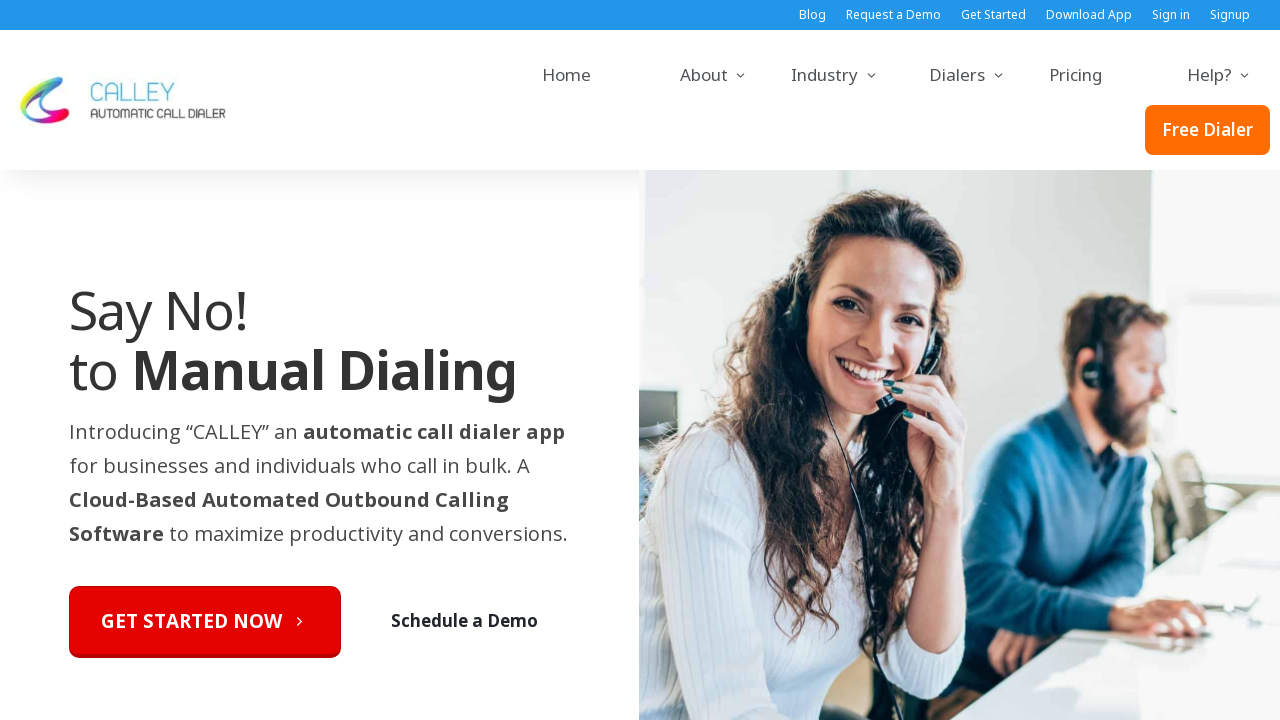

Navigated back to sitemap page
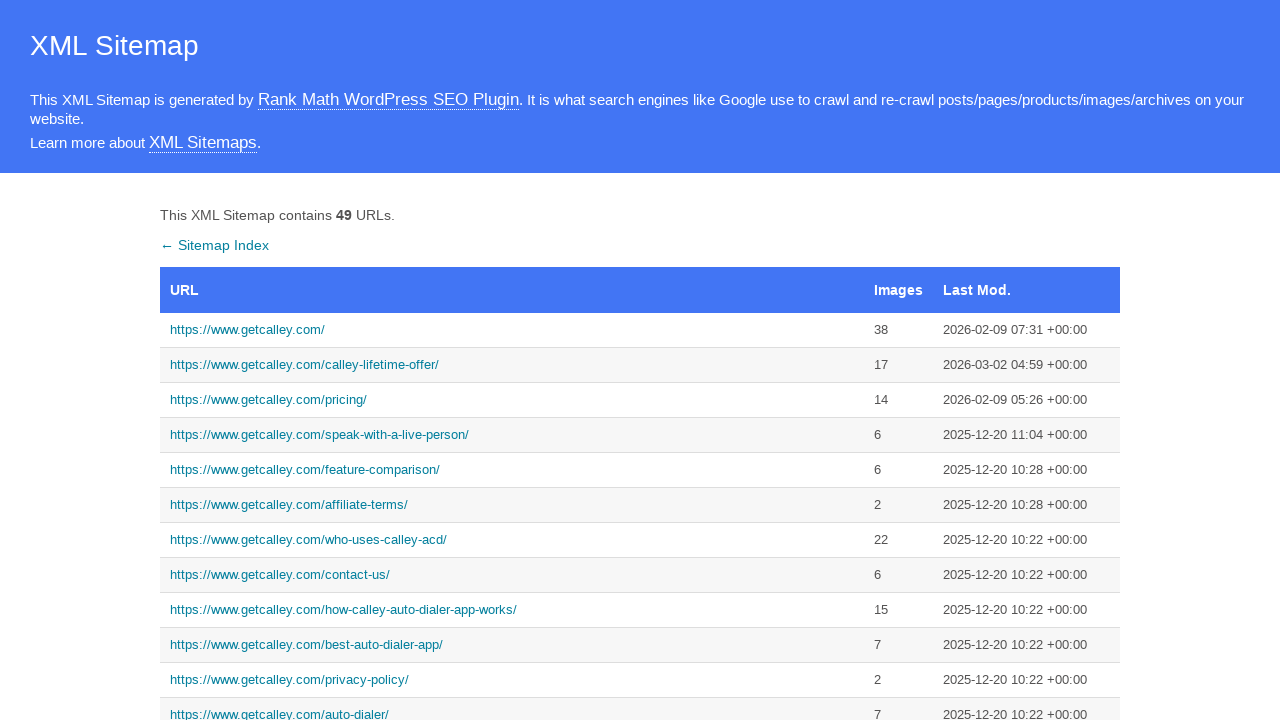

Waited for sitemap to reload
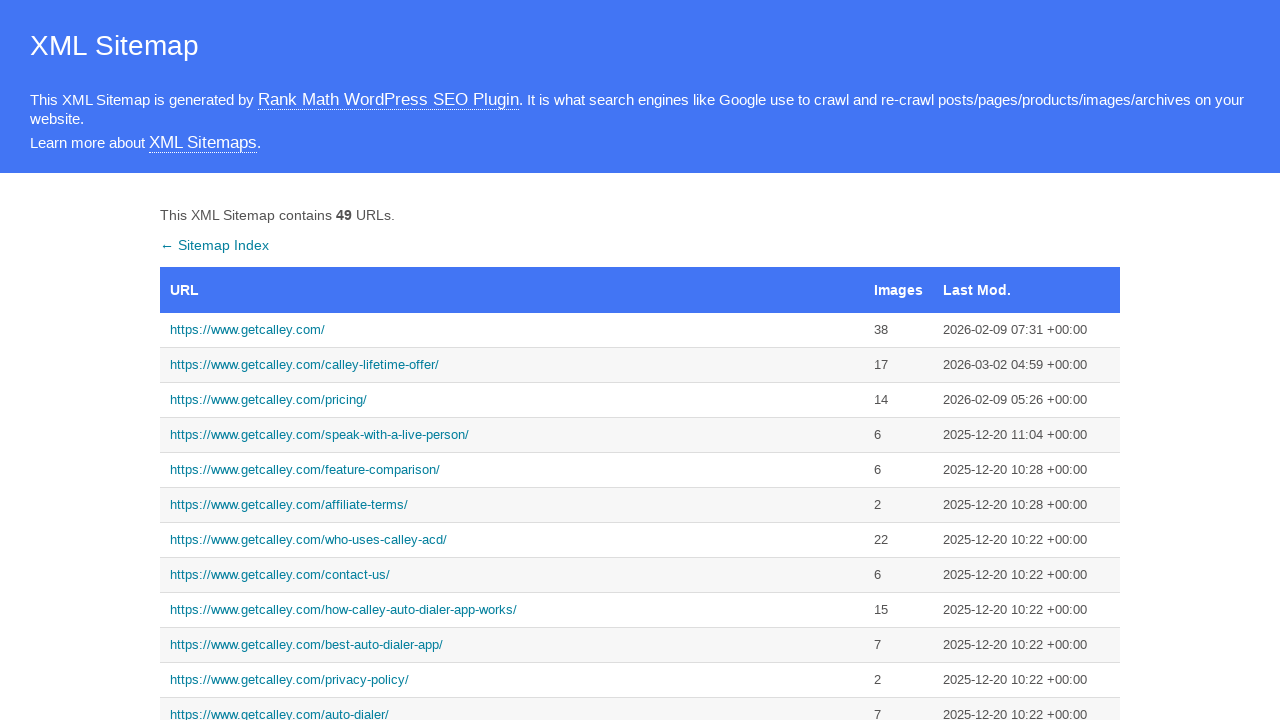

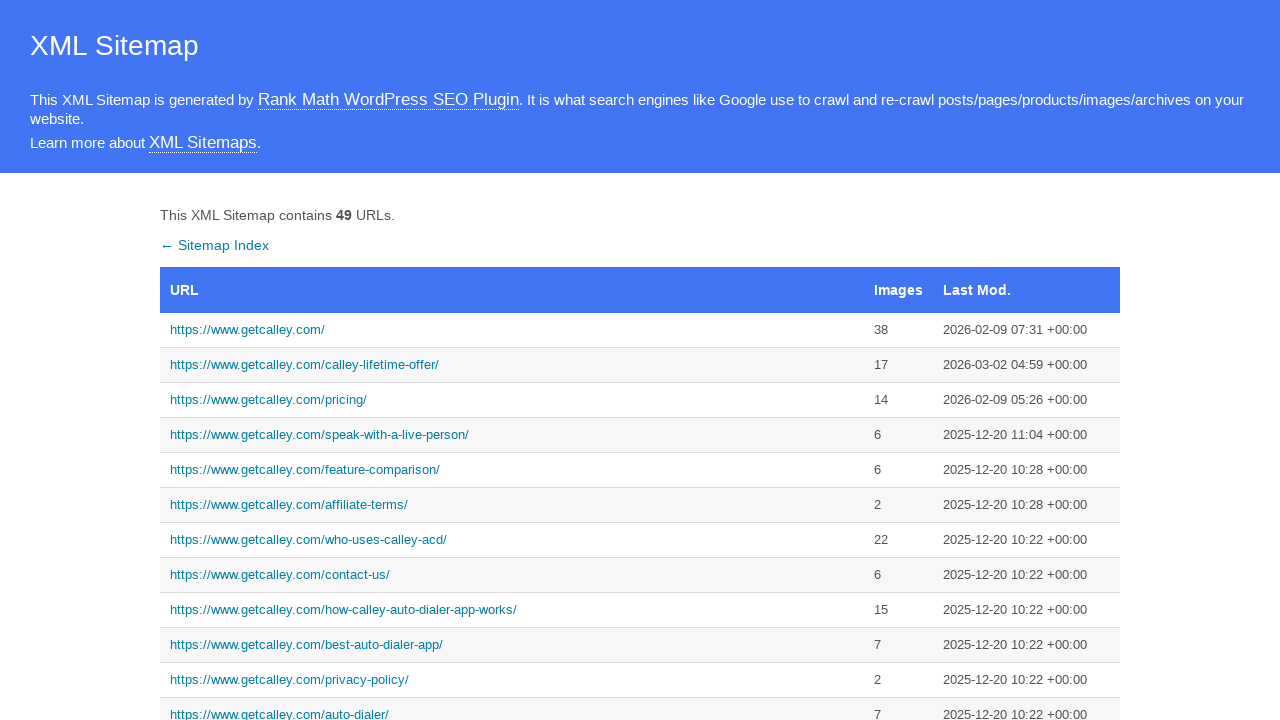